Solves a math challenge by reading a value, calculating the result, checking a checkbox, selecting a radio button, and submitting the form

Starting URL: http://suninjuly.github.io/math.html

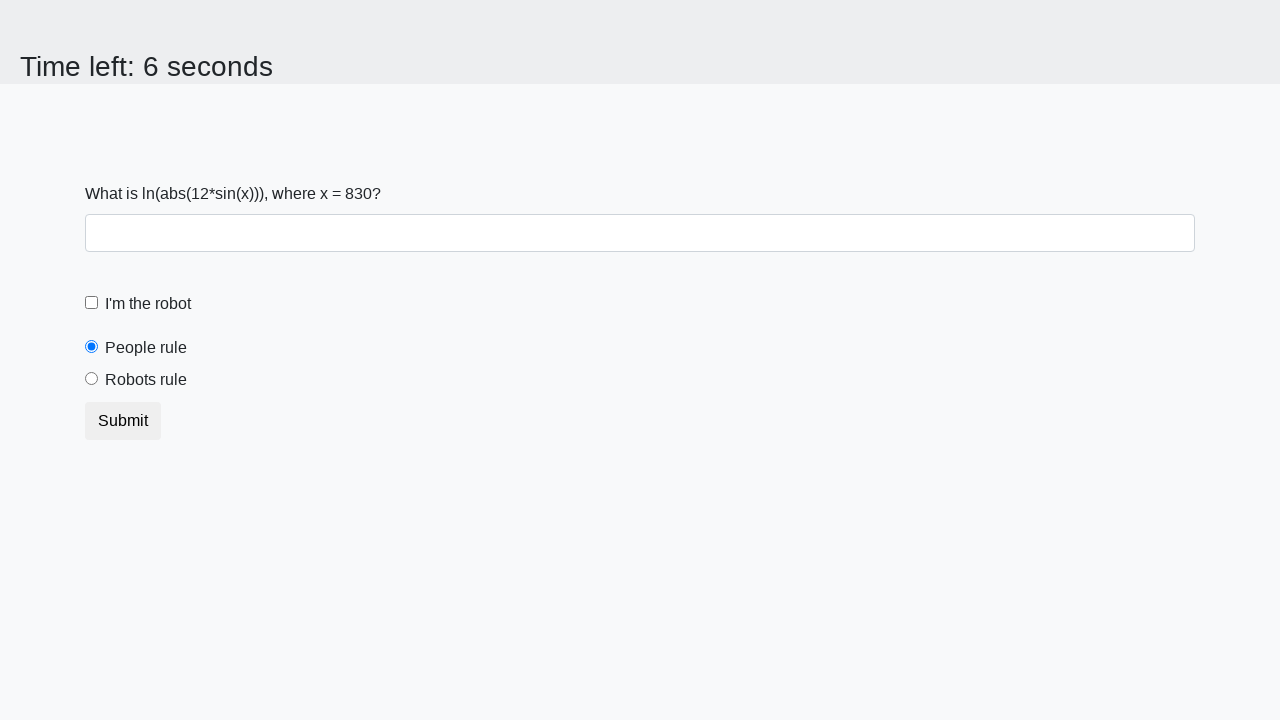

Located the input value element
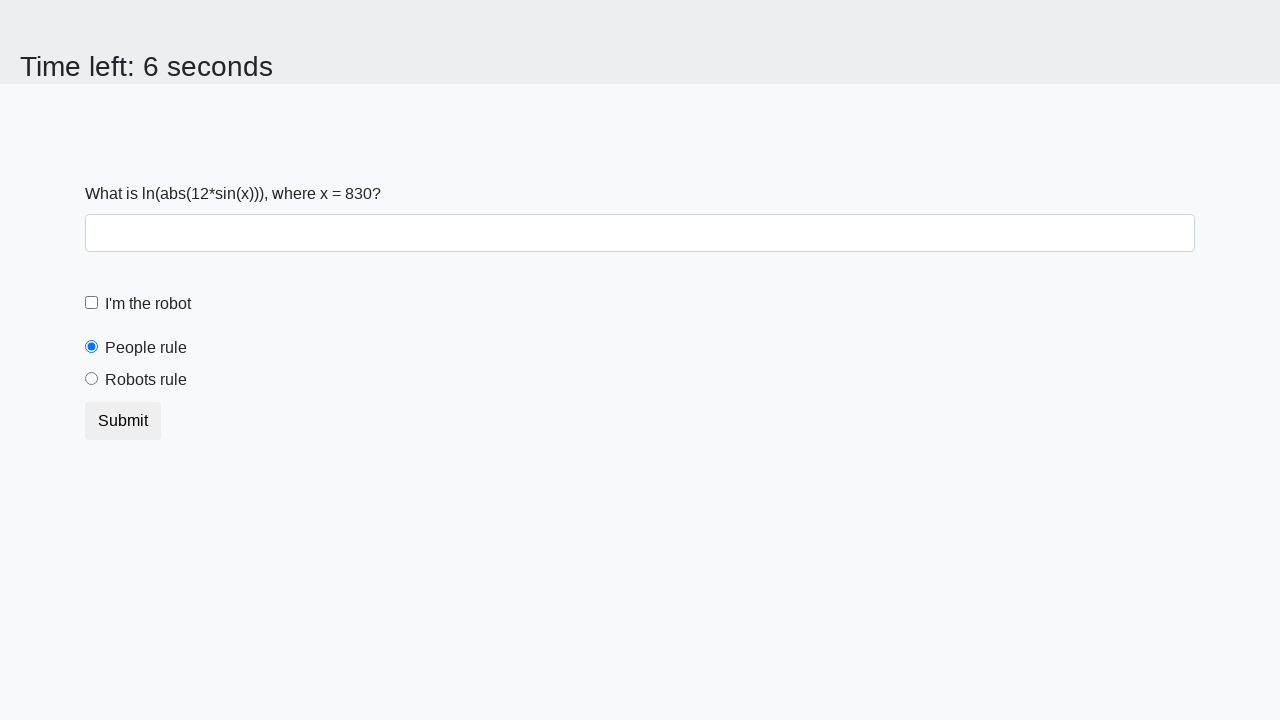

Read the value from the page: 830
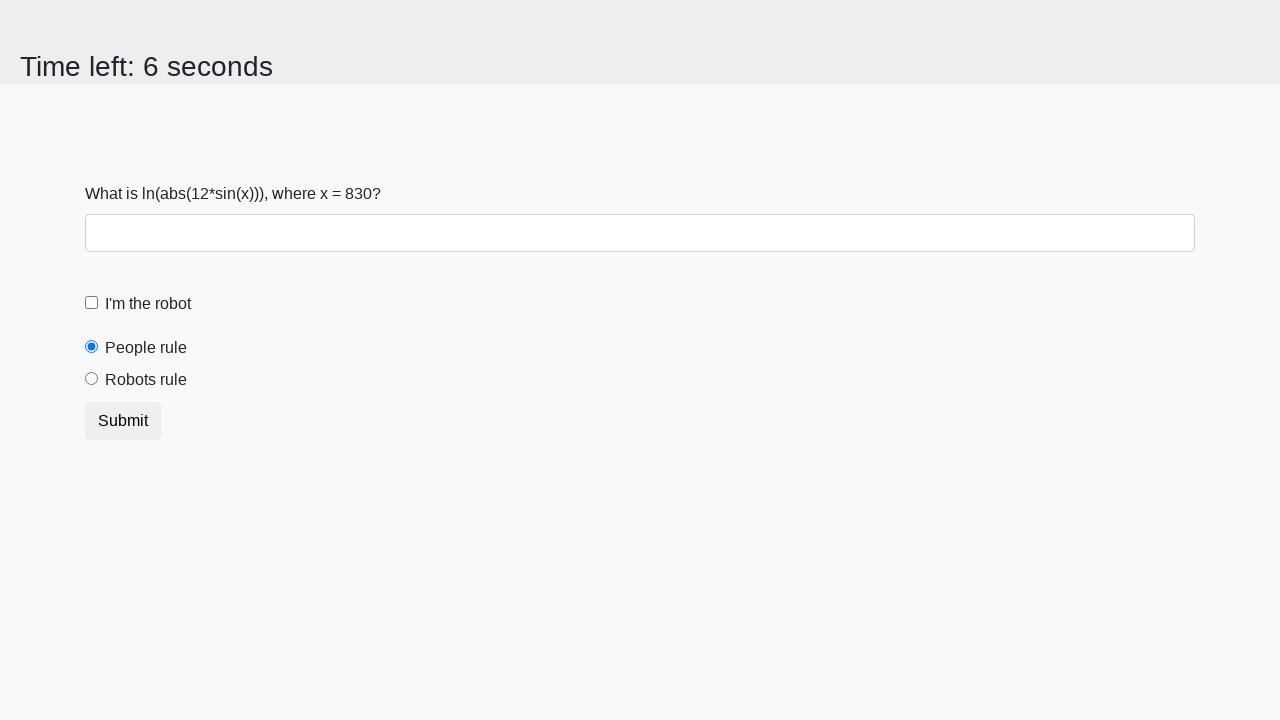

Calculated the math result: 1.9413172218227874
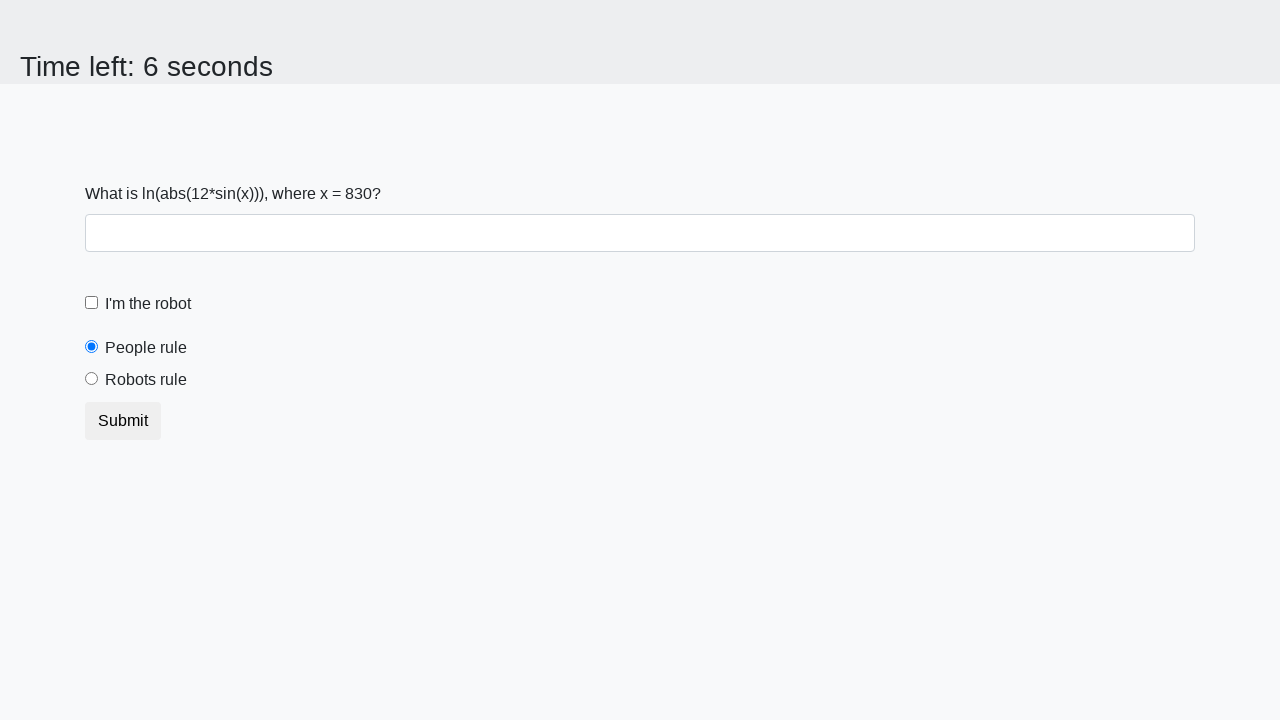

Filled answer field with calculated value on #answer
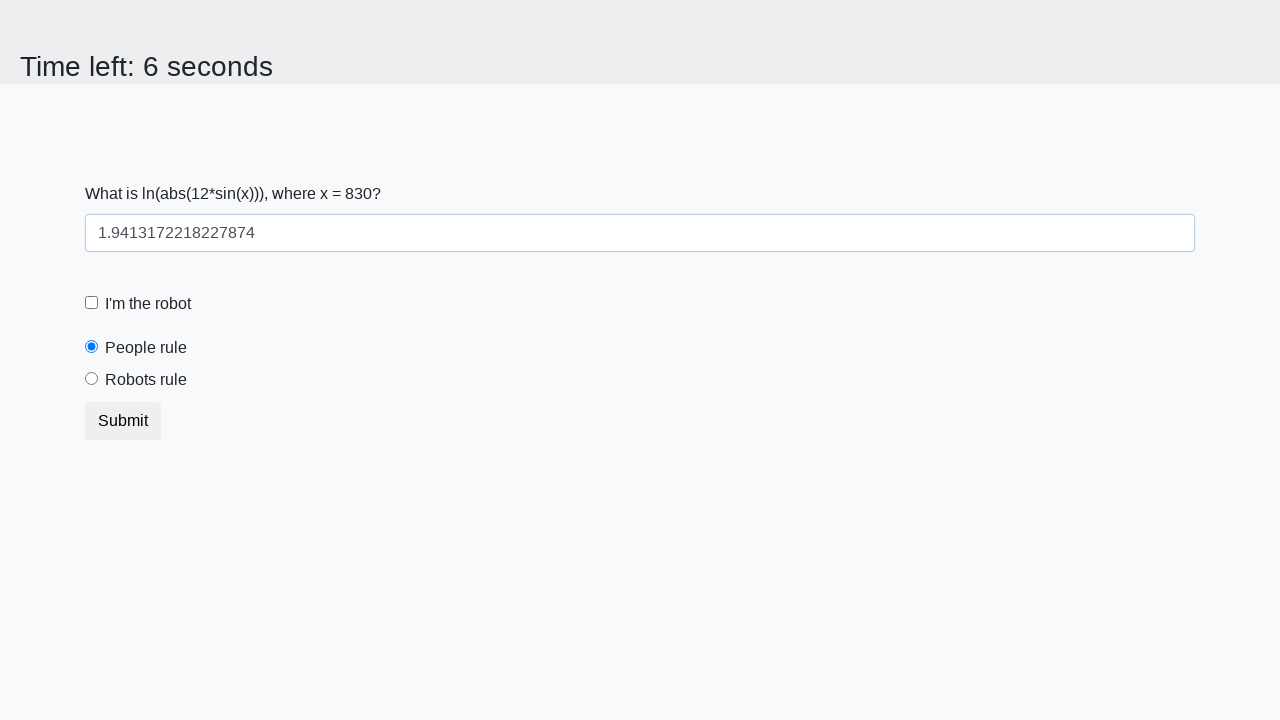

Checked the robot checkbox at (92, 303) on #robotCheckbox
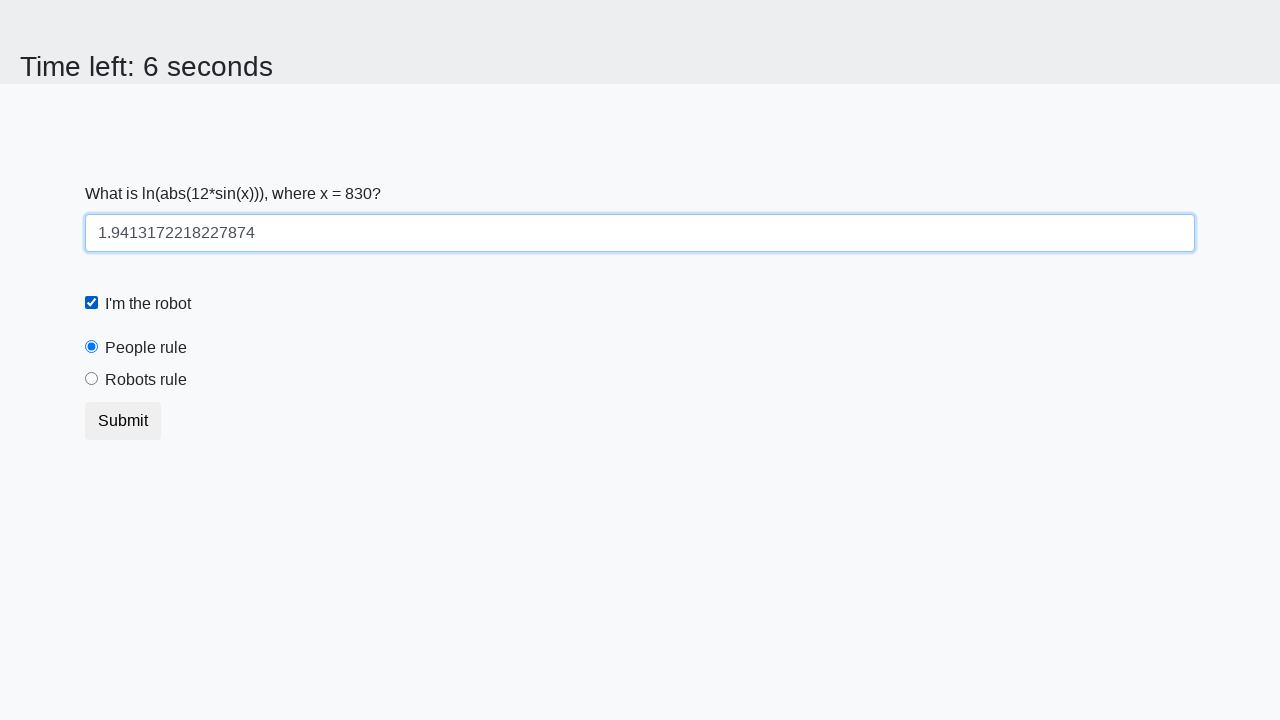

Selected the 'robots rule' radio button at (146, 380) on label[for="robotsRule"]
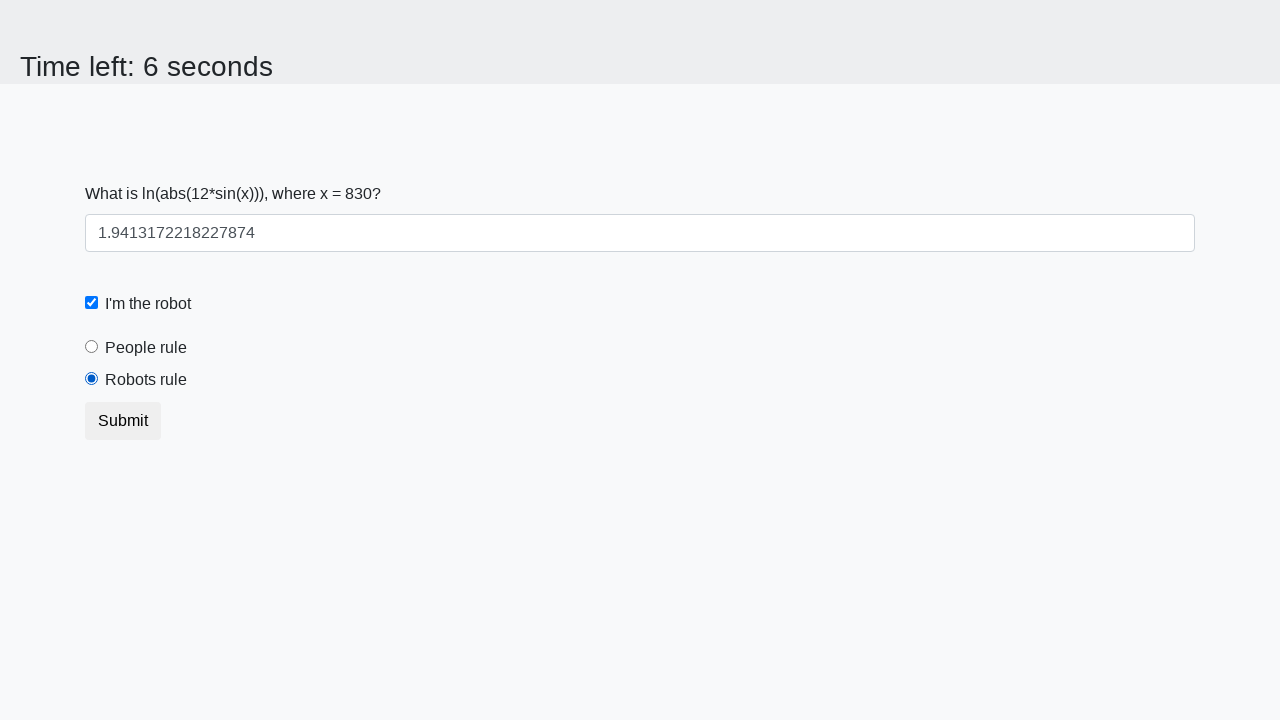

Clicked the submit button to complete the challenge at (123, 421) on .container .btn
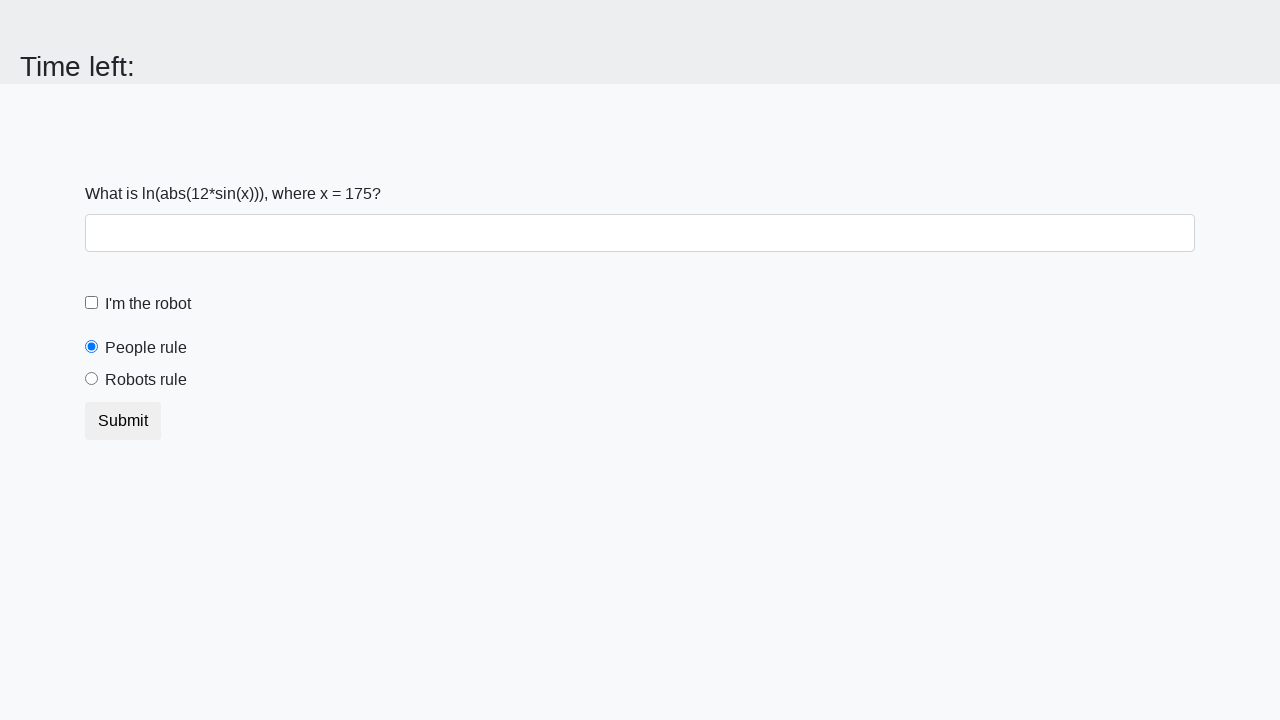

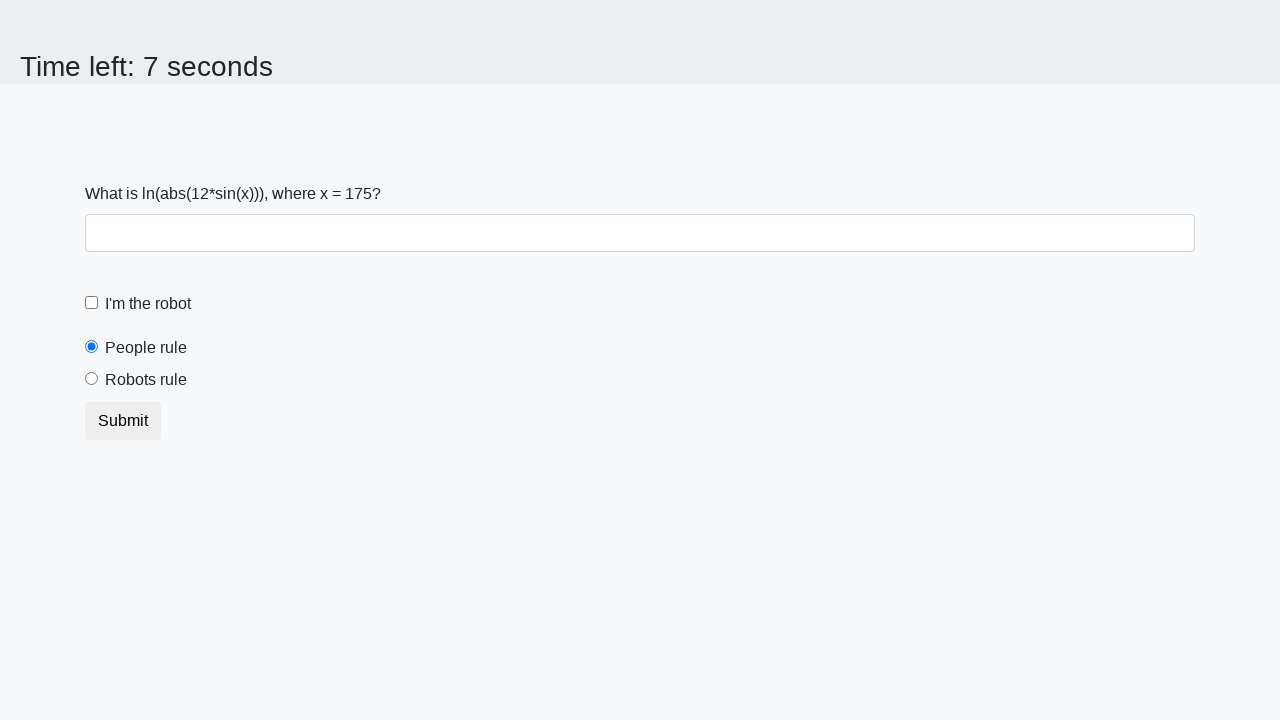